Tests hovering over a button element and clicking it, then verifying properties of another button element on the page

Starting URL: https://omayo.blogspot.com/

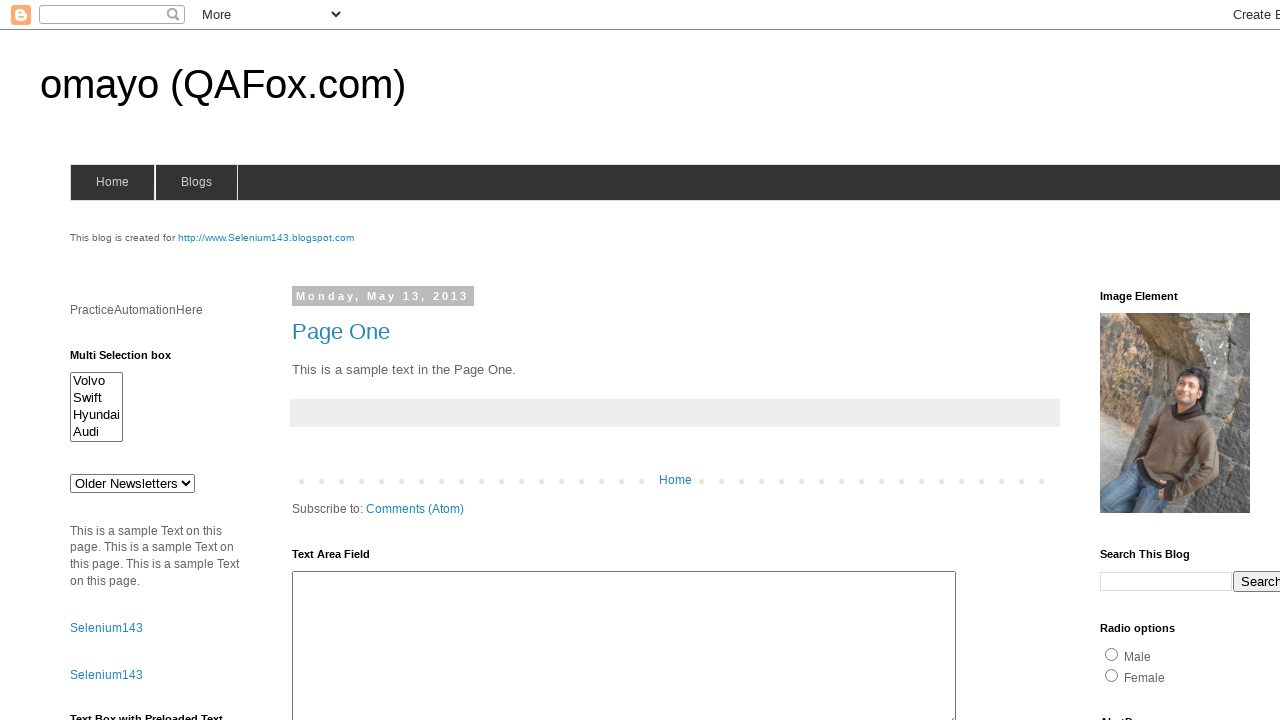

Hovered over the 'Try it' button at (93, 360) on xpath=//button[text()='Try it']
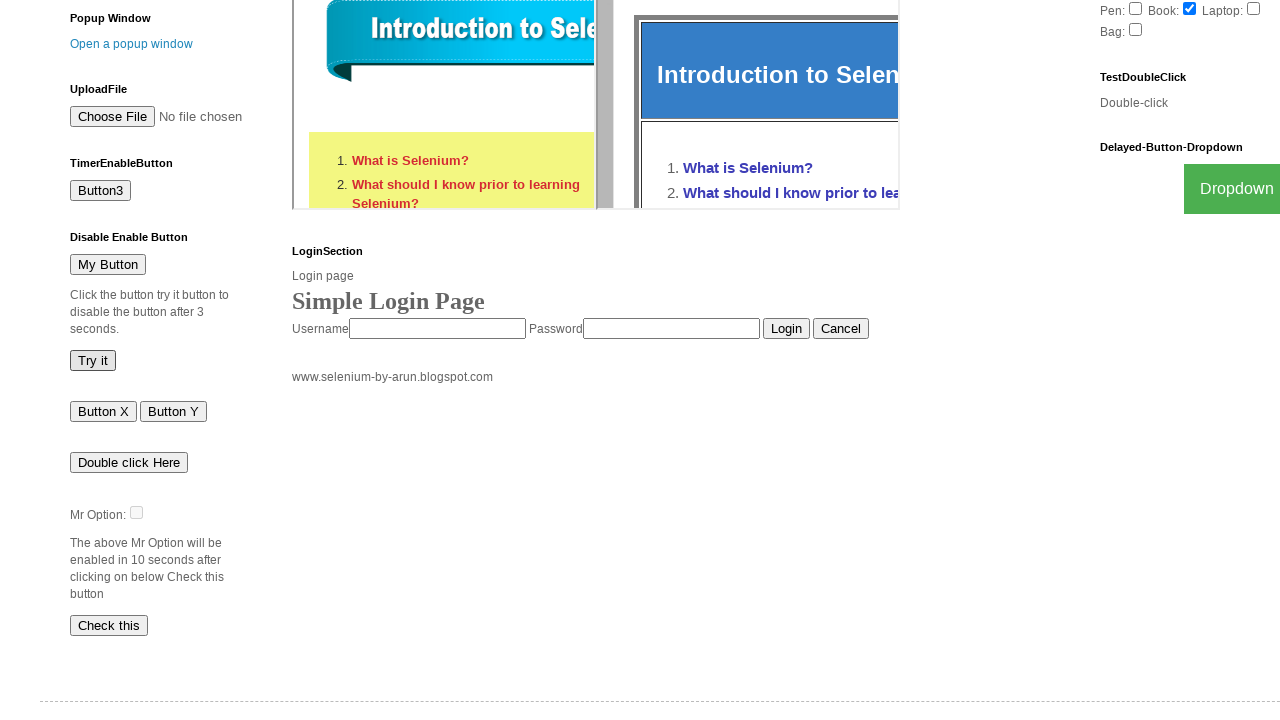

Clicked the 'Try it' button at (93, 360) on xpath=//button[text()='Try it']
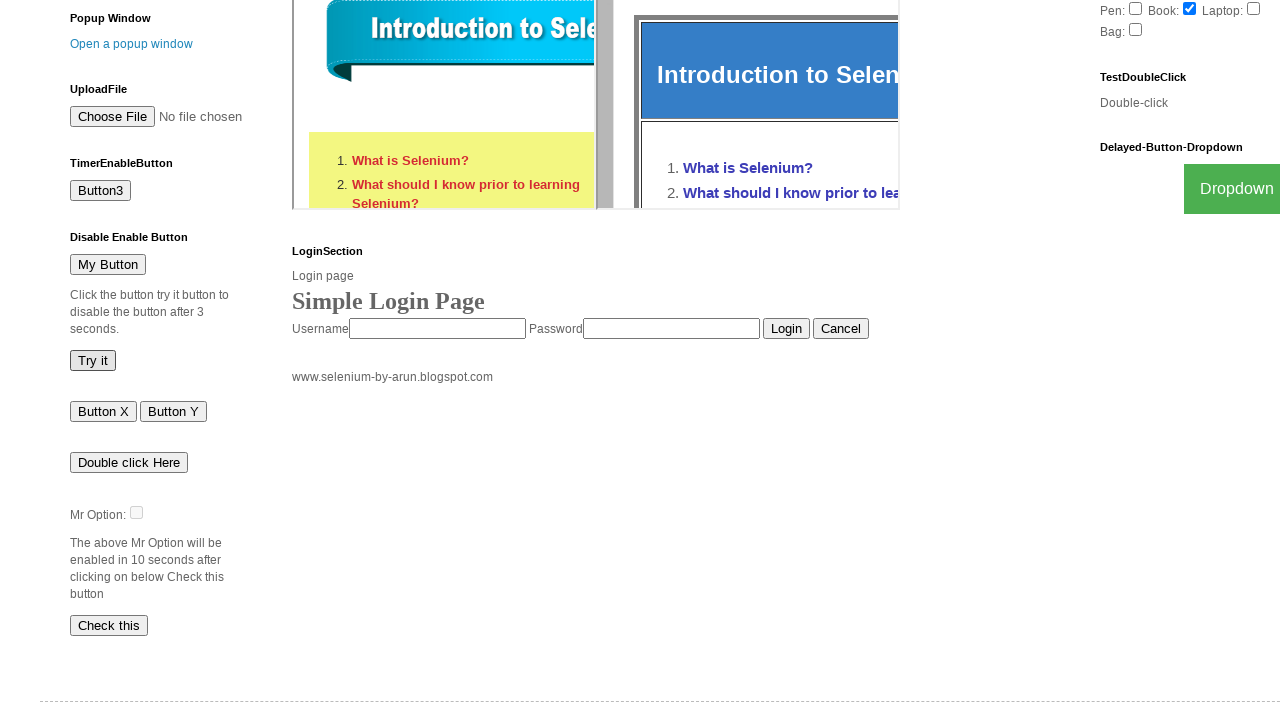

Waited for myBtn element to be available
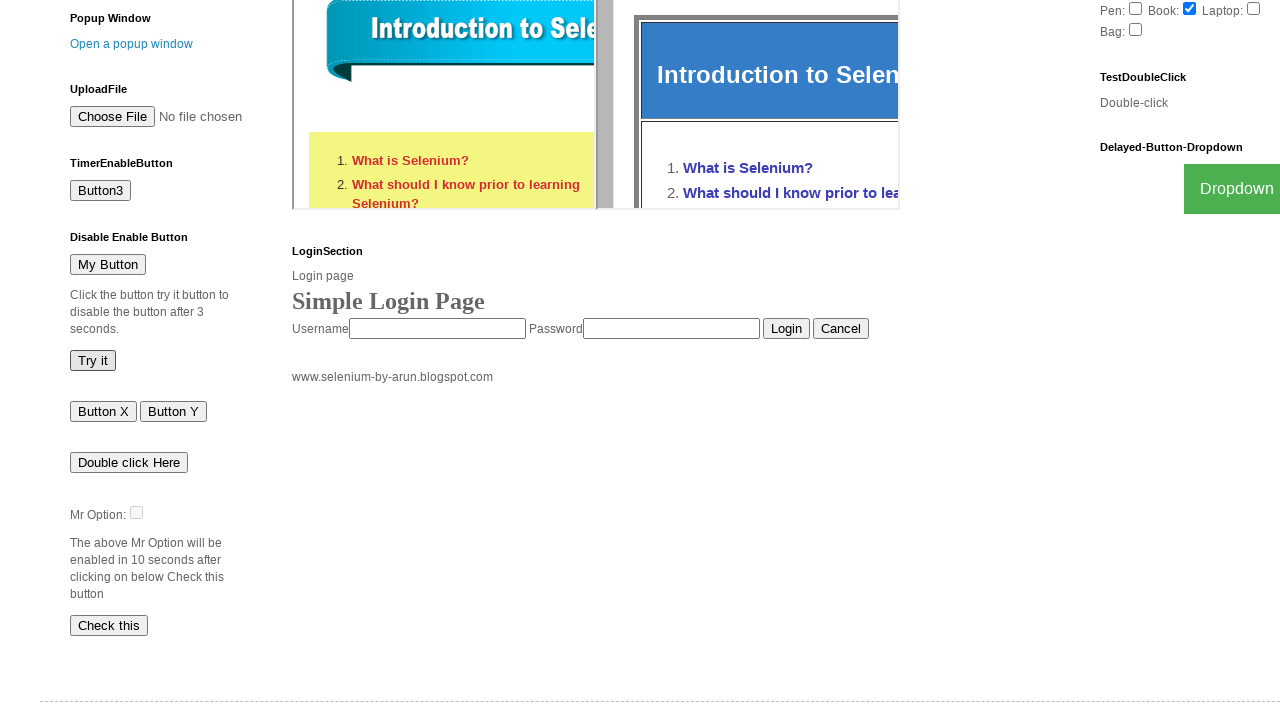

Verified myBtn element is visible
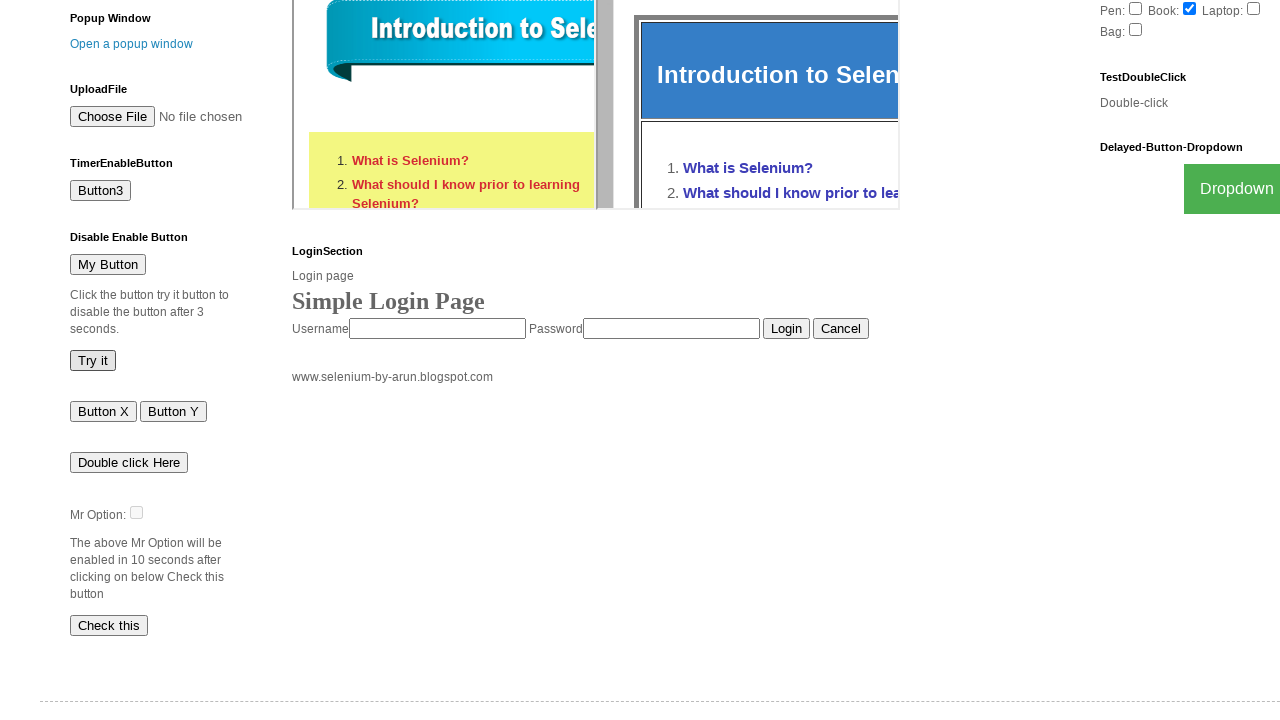

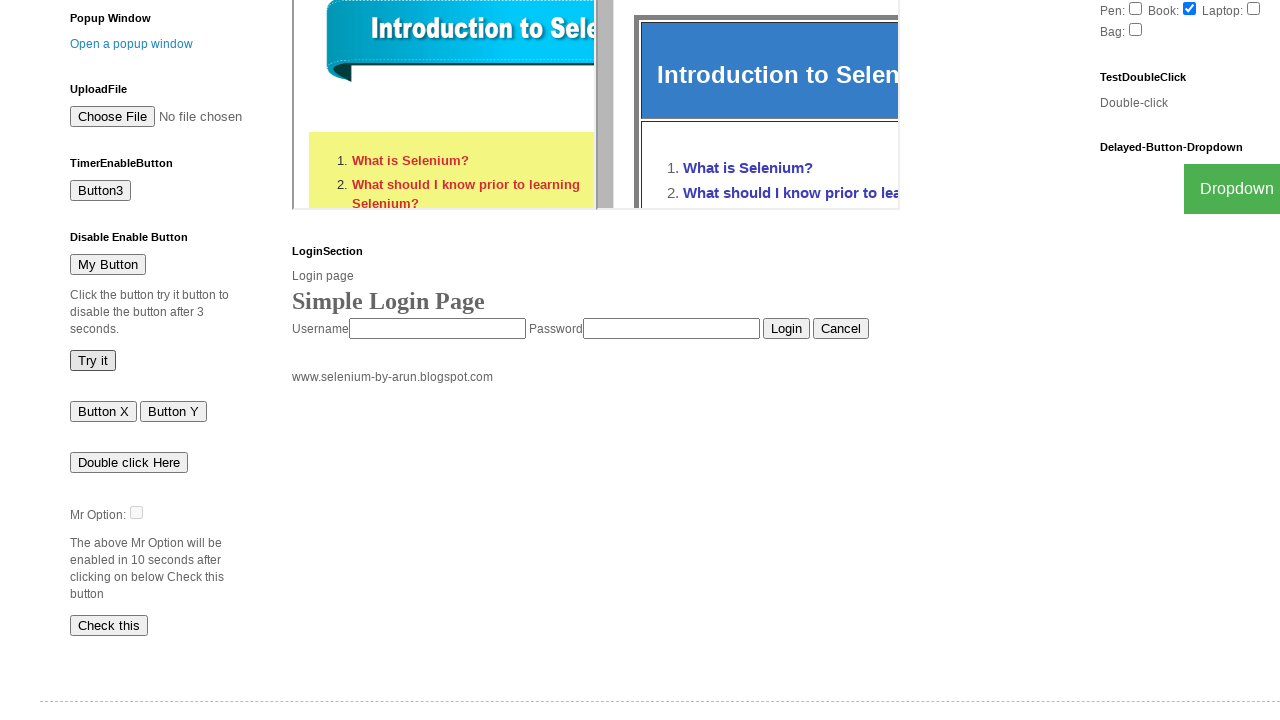